Tests the East Money financial website search functionality by searching for a company name (中国恒大/China Evergrande) and navigating to the news/articles section to view related content.

Starting URL: https://so.eastmoney.com/

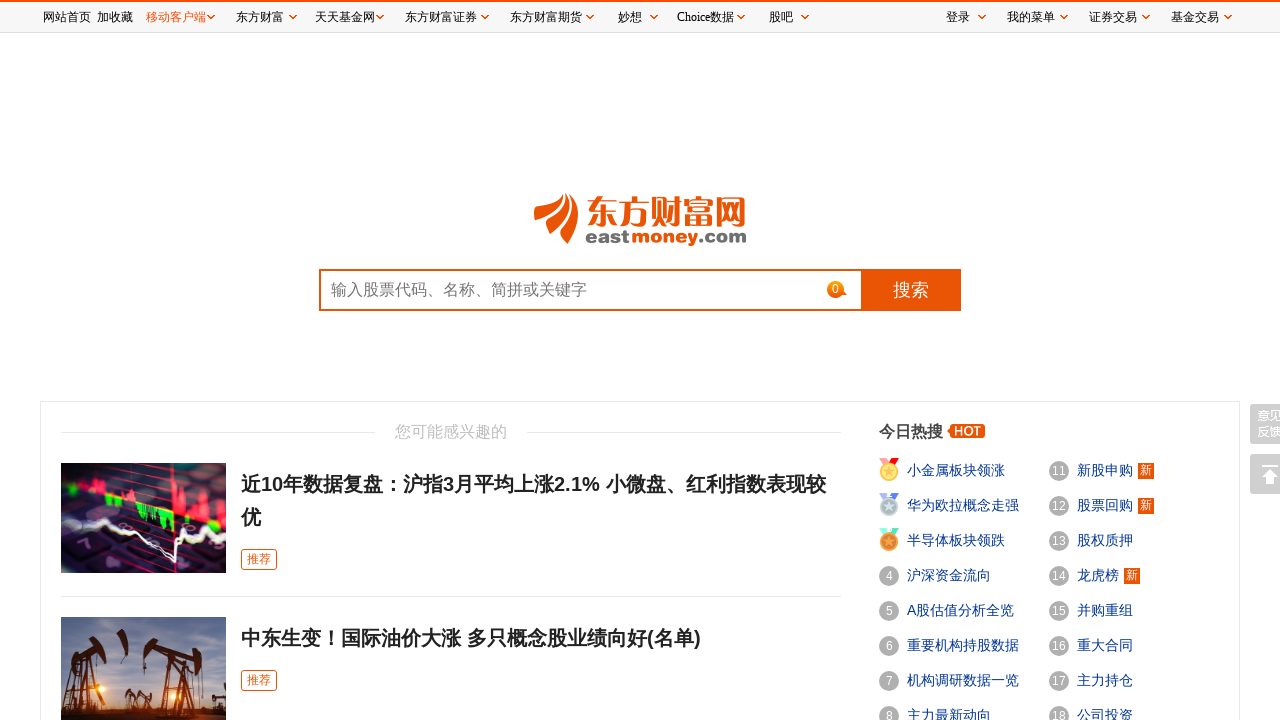

Filled search input with company name '中国恒大' (China Evergrande) on //*[@id="searchSuggest"]
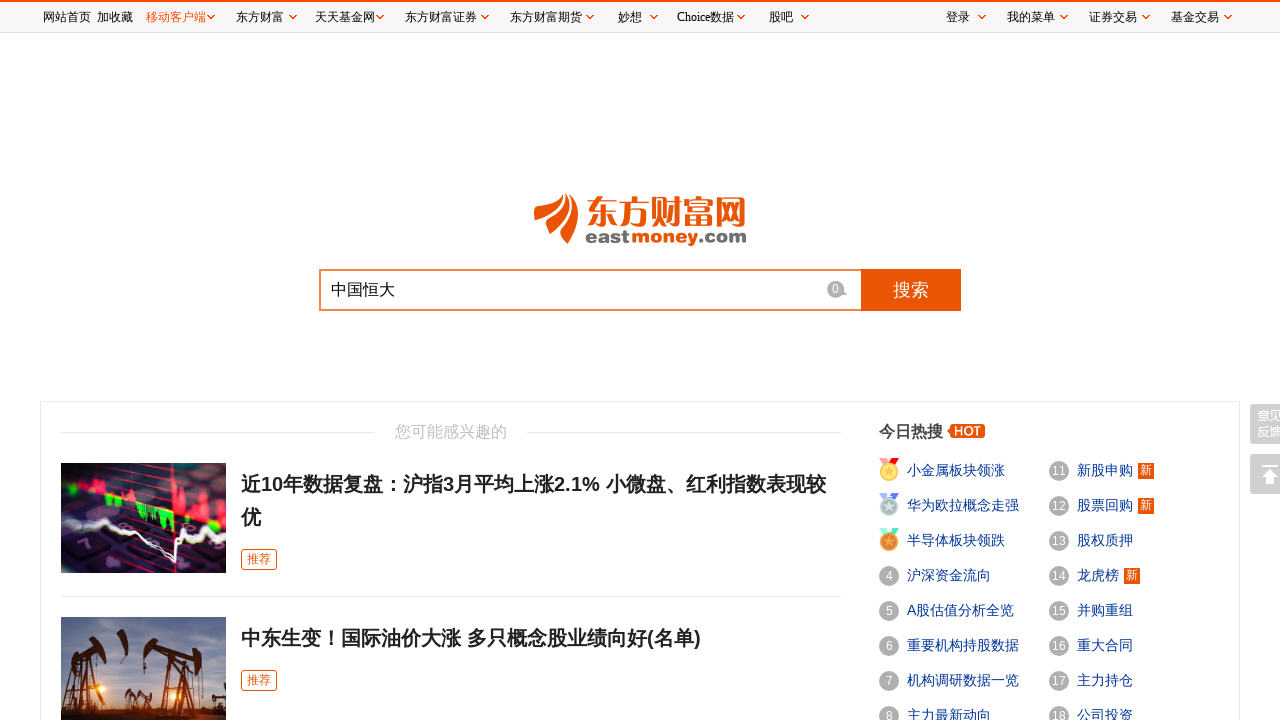

Clicked search button to perform search at (911, 290) on xpath=//*[@id="searchbox"]/div[2]/form/input[2]
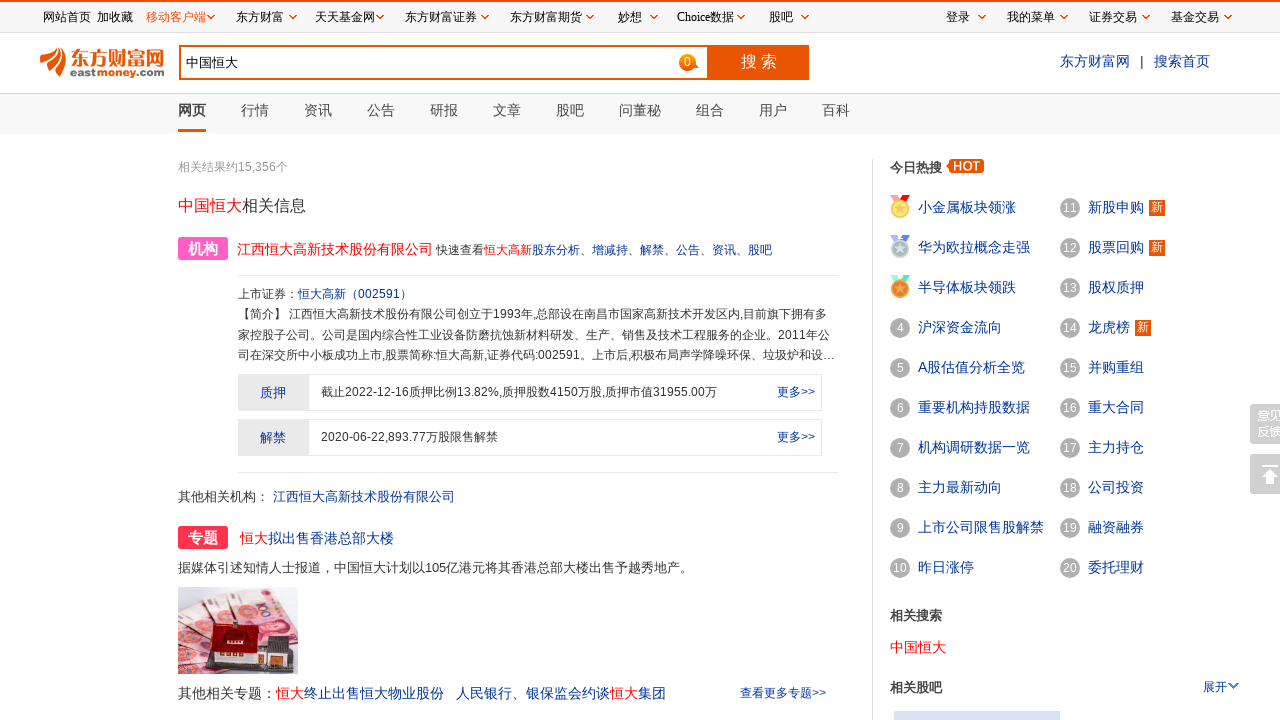

Search results page loaded, news/articles tab is visible
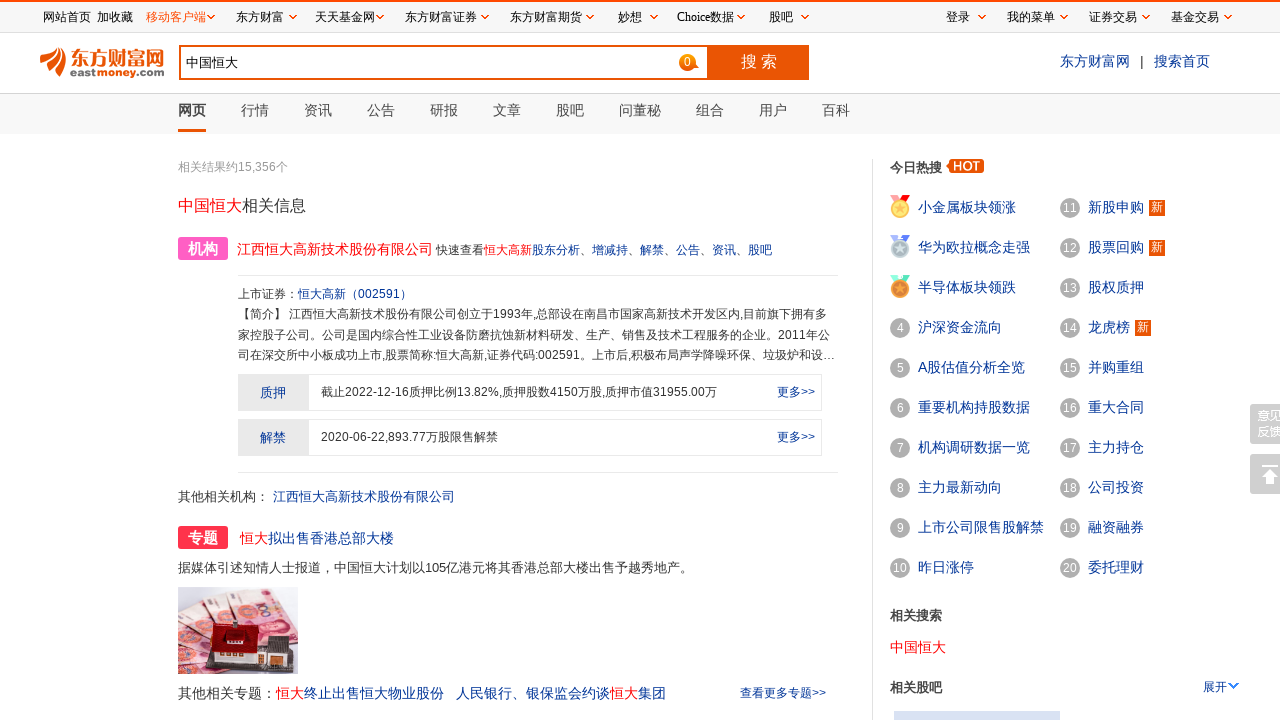

Clicked on news/articles tab to navigate to news section at (507, 110) on xpath=//*[@id="app"]/div[2]/ul/li[6]/a/span
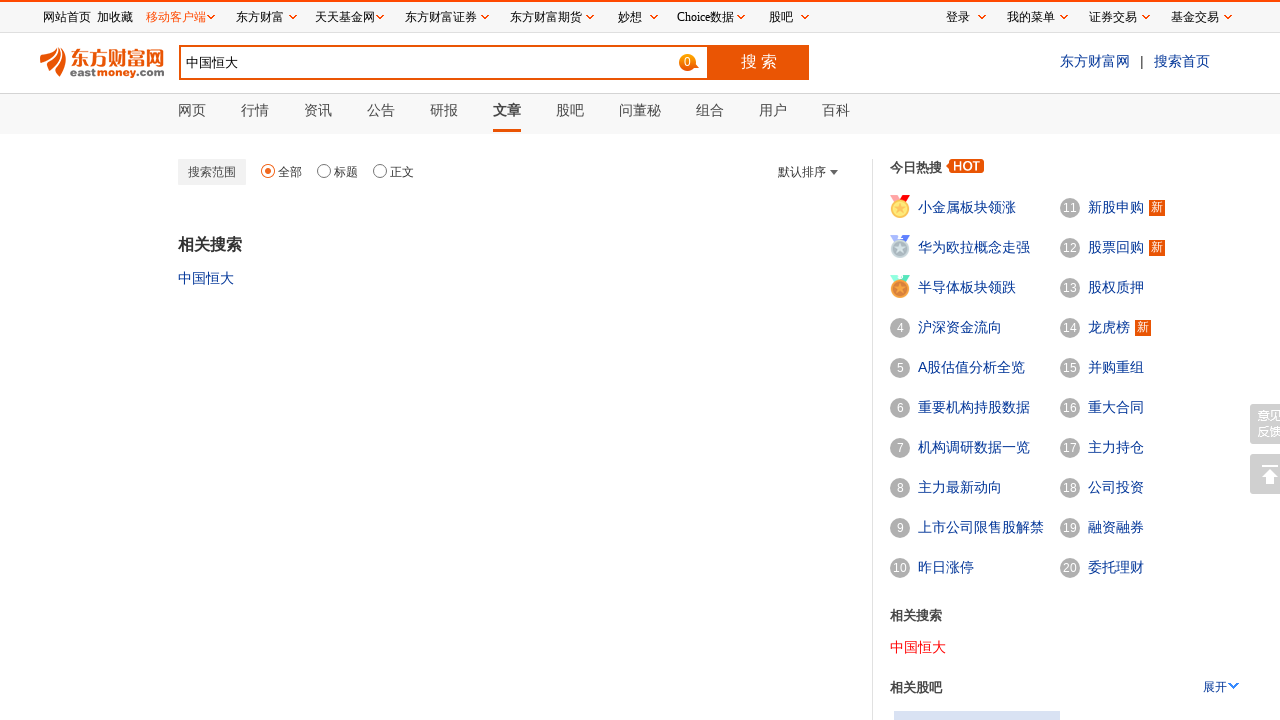

News content loaded successfully
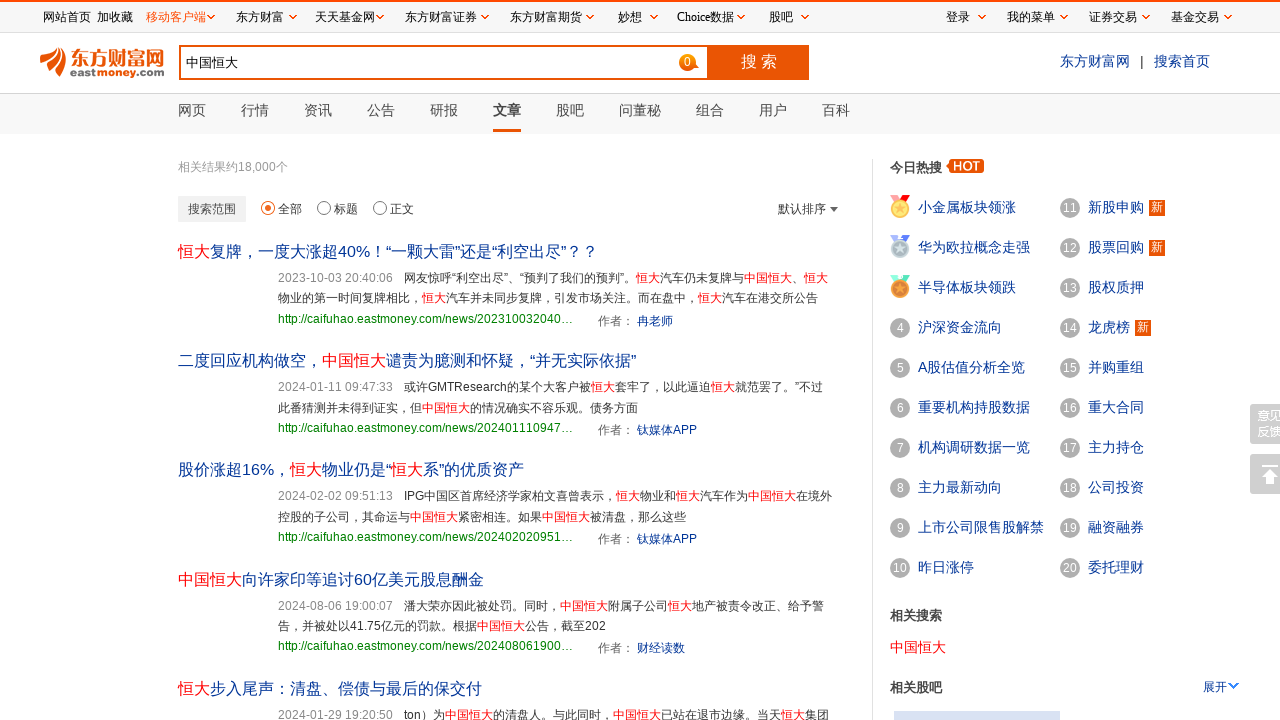

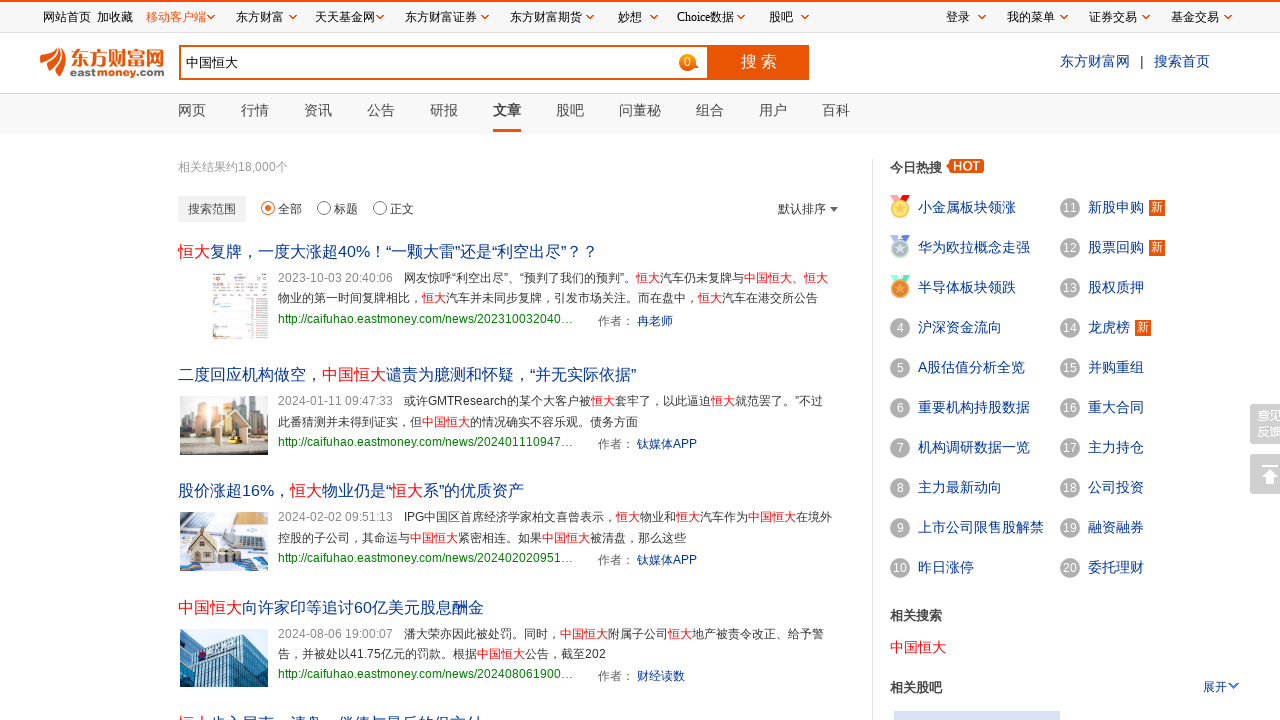